Tests dynamic controls on a page by verifying a textbox is initially disabled, clicking an enable button, and confirming the textbox becomes enabled

Starting URL: https://the-internet.herokuapp.com/dynamic_controls

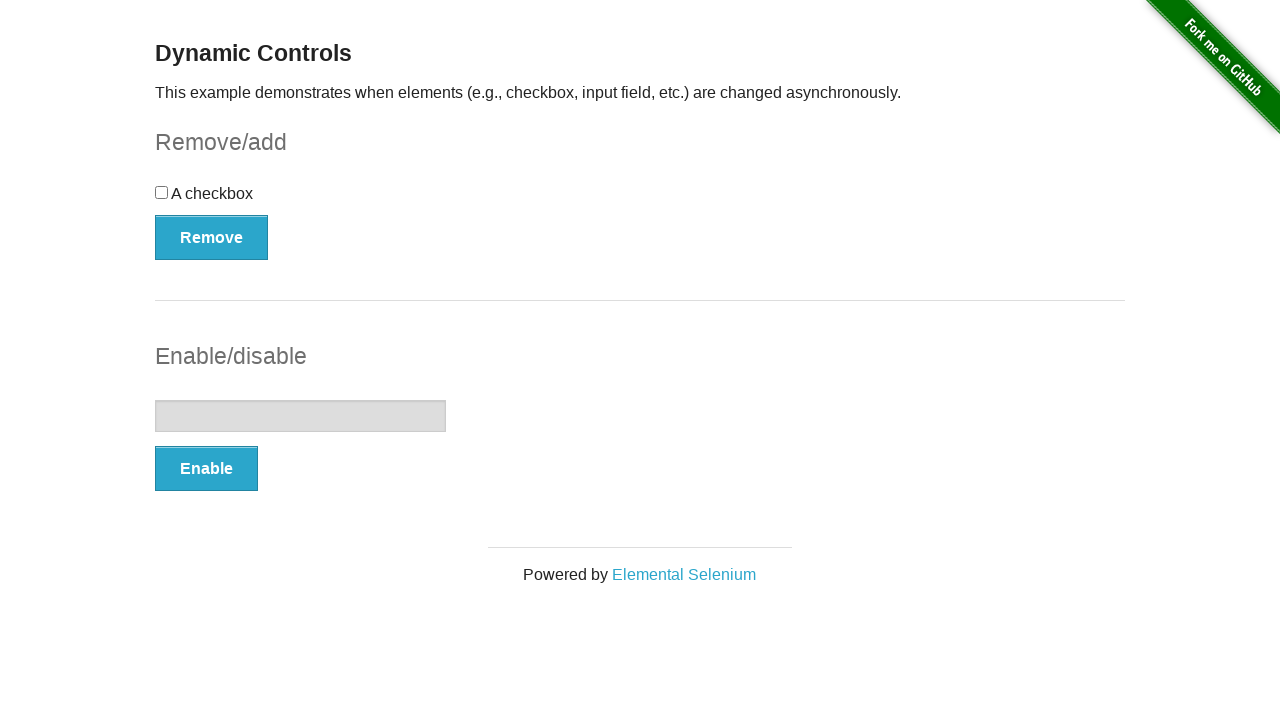

Navigated to dynamic controls page
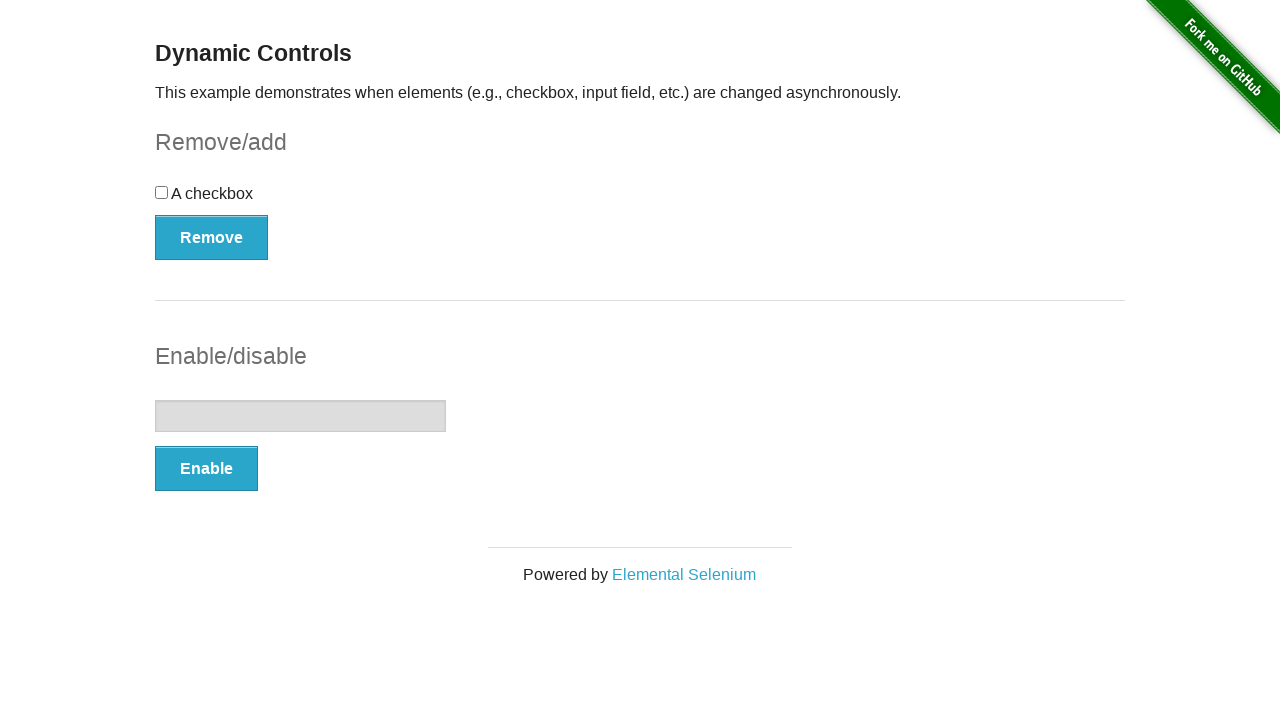

Located textbox element
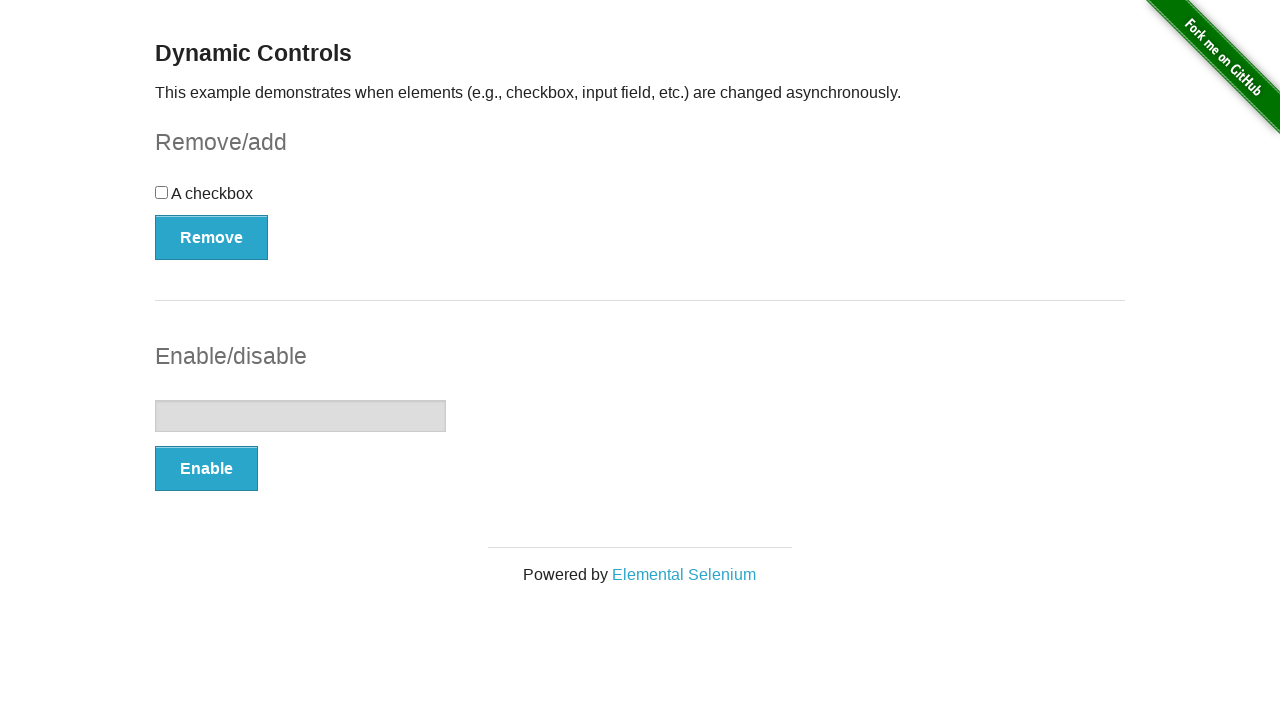

Verified textbox is initially disabled
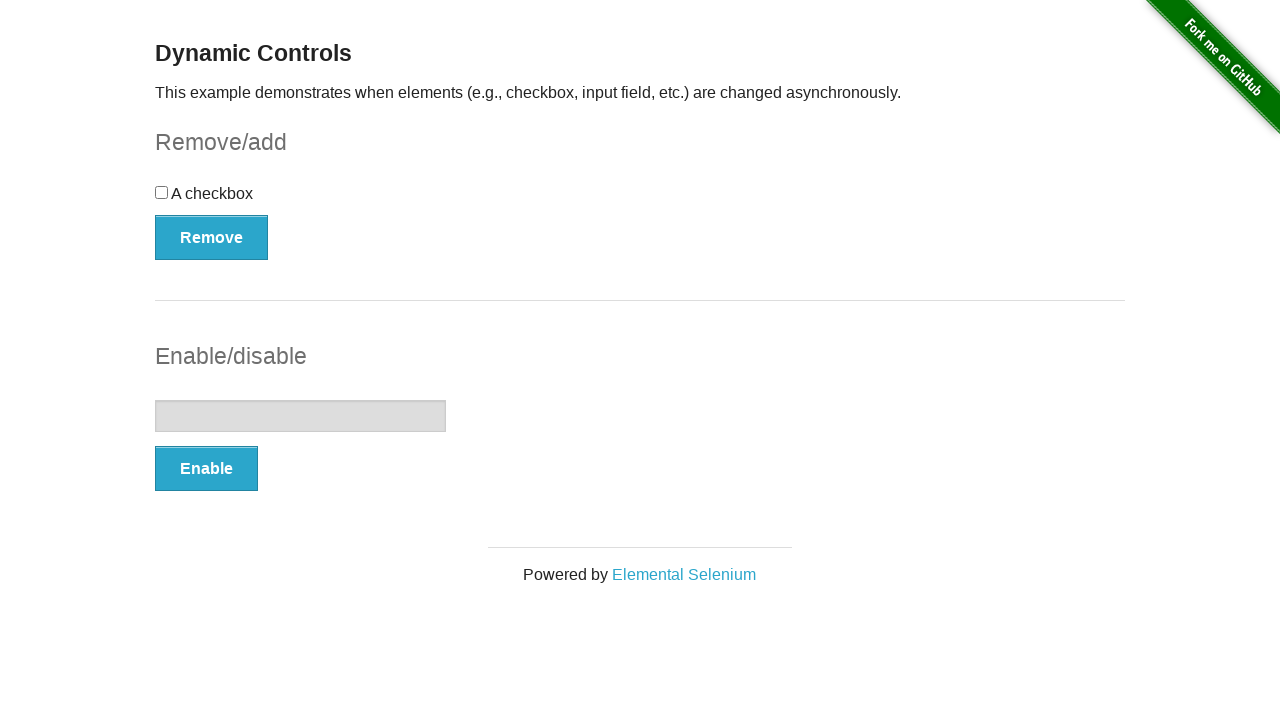

Clicked Enable button at (206, 469) on xpath=//*[text()='Enable']
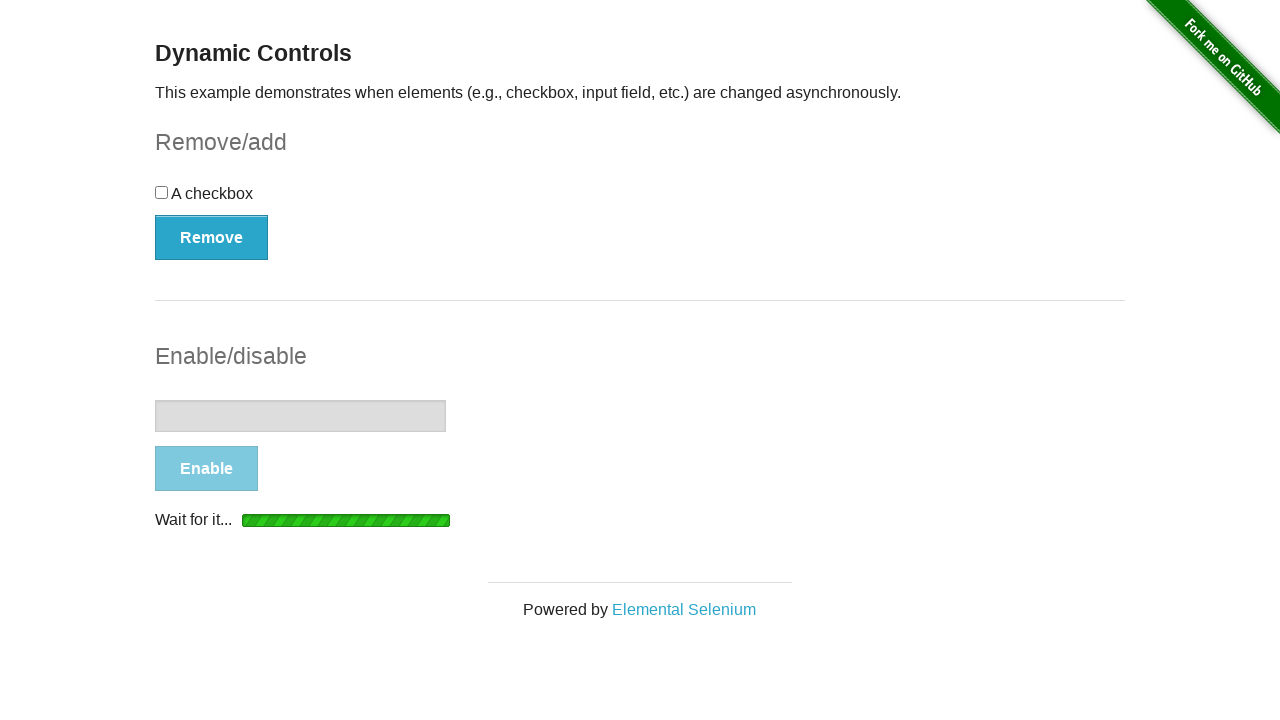

Waited for 'It's enabled!' message to appear
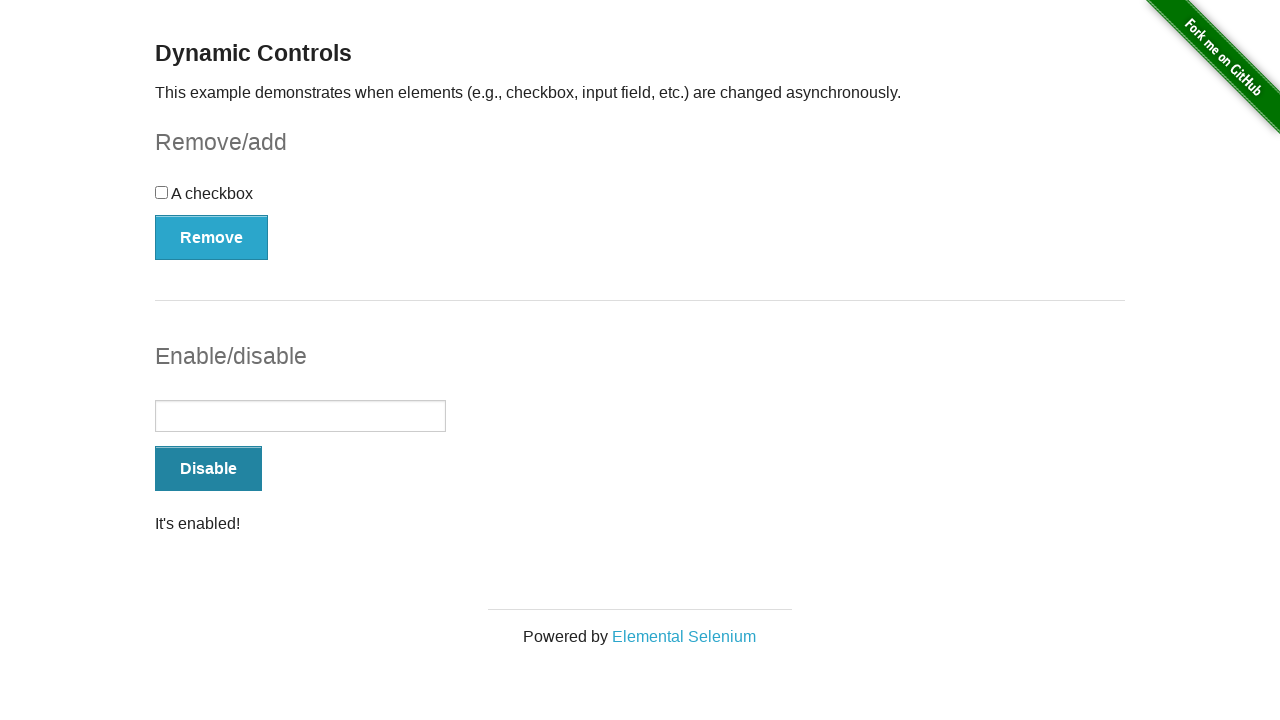

Located 'It's enabled!' message element
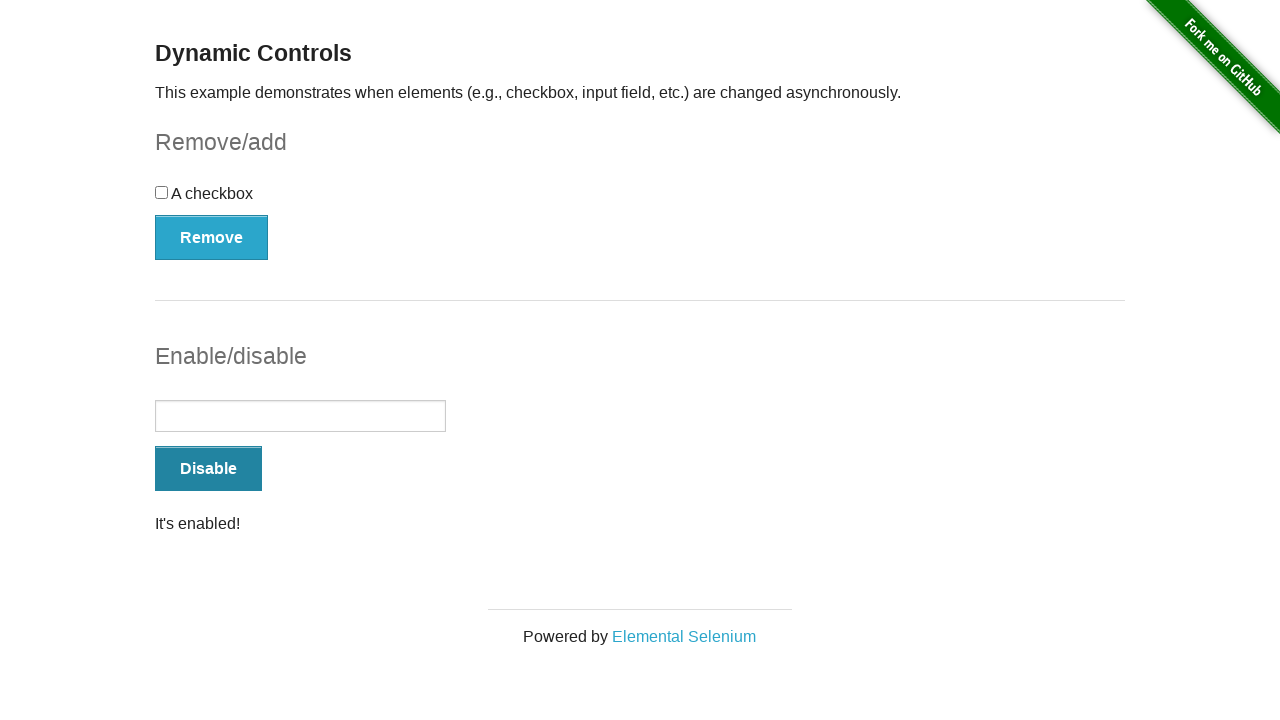

Verified 'It's enabled!' message is visible
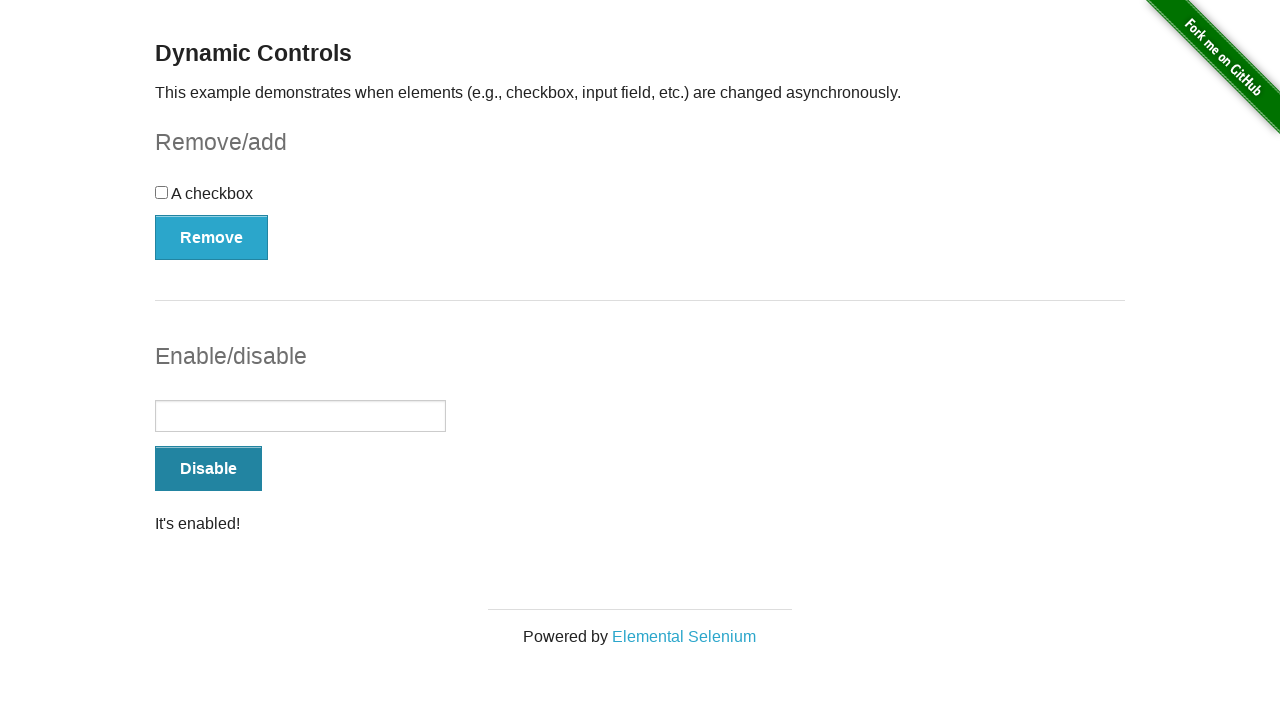

Verified textbox is now enabled
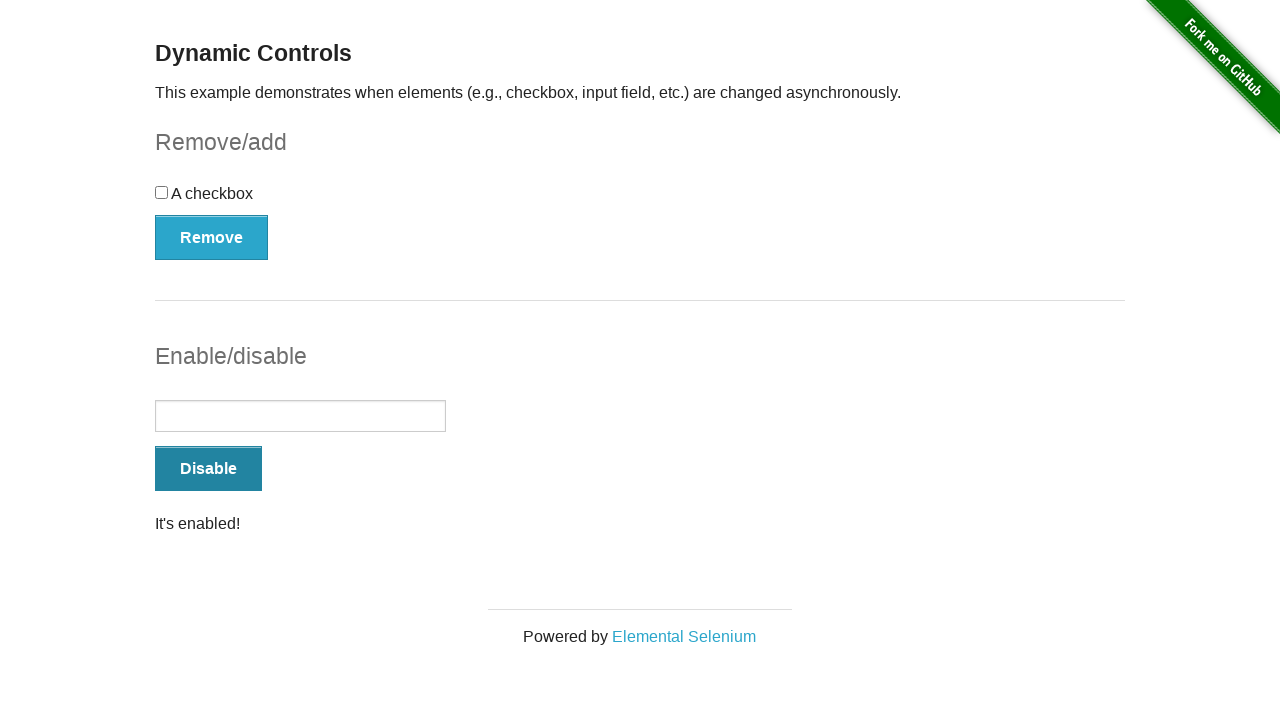

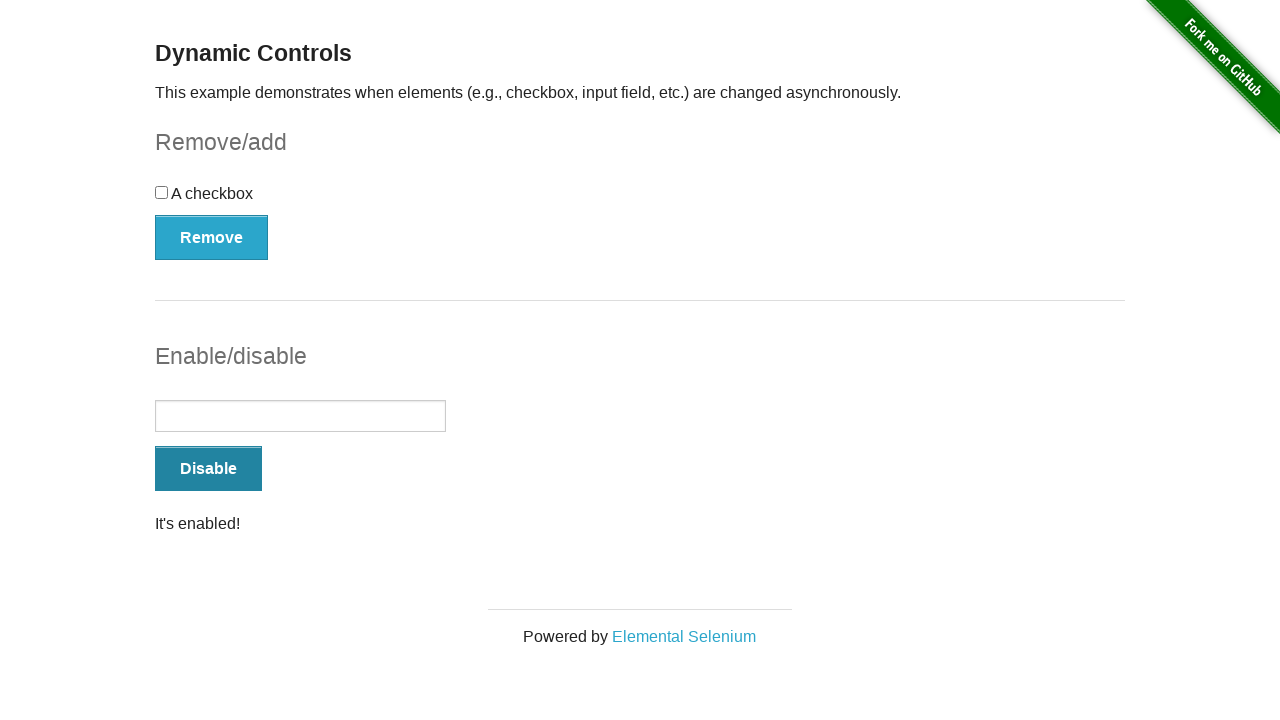